Tests JavaScript confirm dialog functionality on W3Schools by switching to an iframe, clicking the "Try it" button, accepting the alert dialog, and verifying the result text is displayed.

Starting URL: https://www.w3schools.com/js/tryit.asp?filename=tryjs_confirm

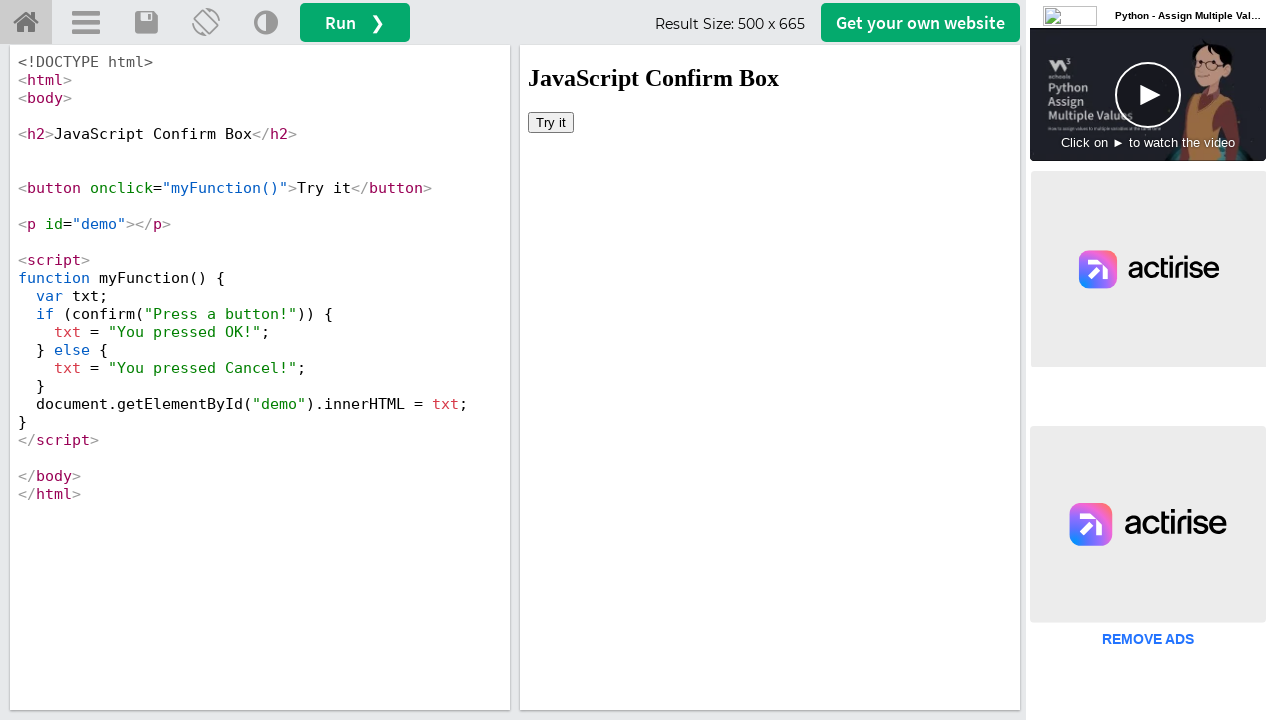

Located iframe with ID 'iframeResult'
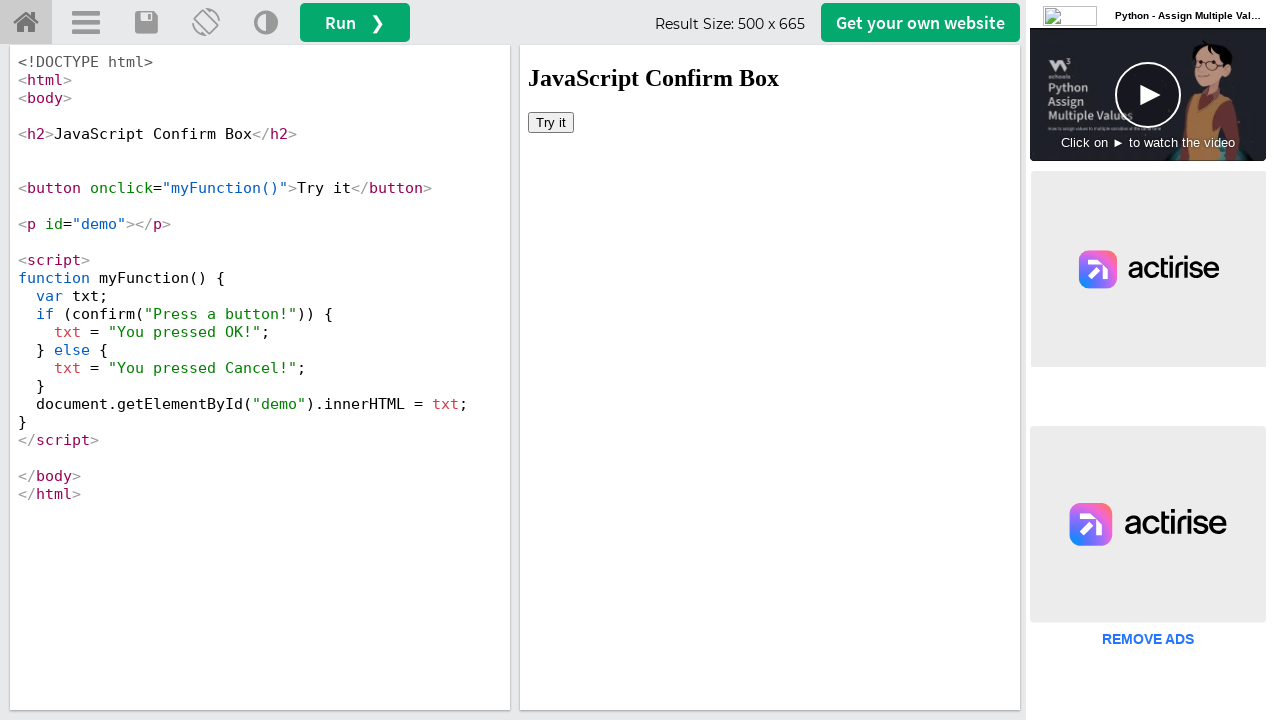

Clicked 'Try it' button in iframe at (551, 122) on #iframeResult >> internal:control=enter-frame >> xpath=//button[text()='Try it']
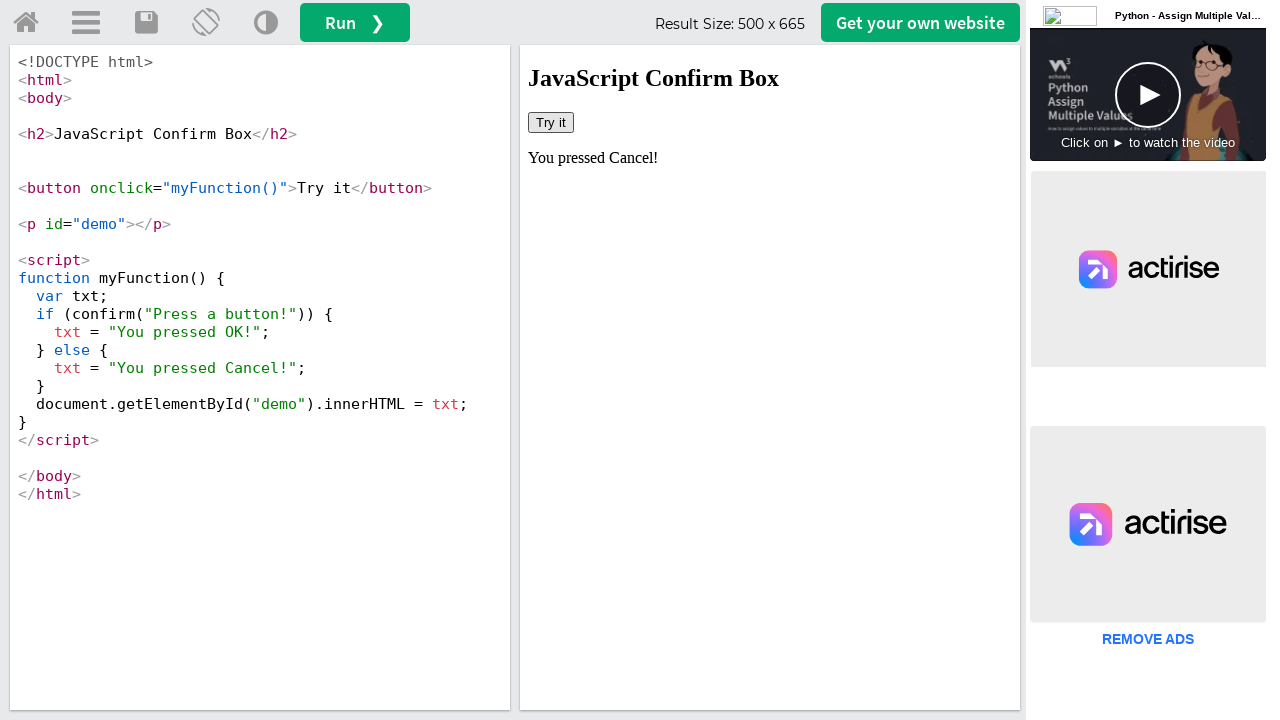

Registered dialog handler to accept dialogs
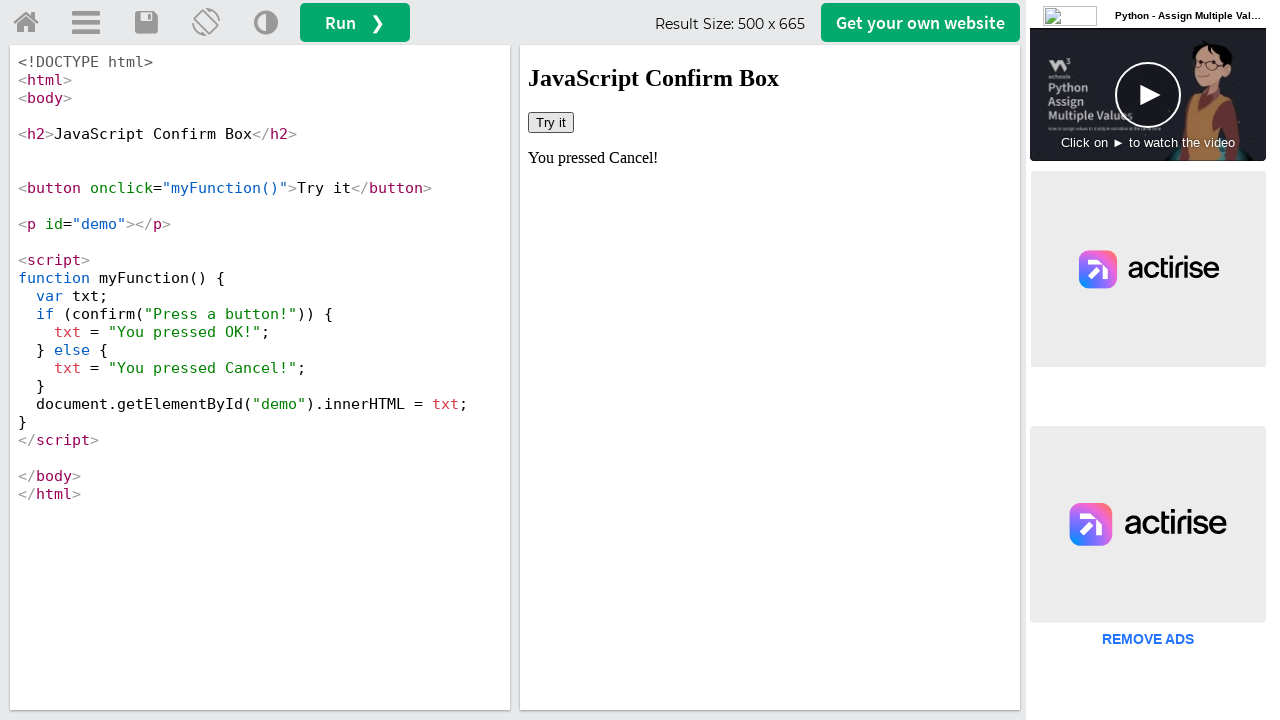

Re-registered dialog handler with named function
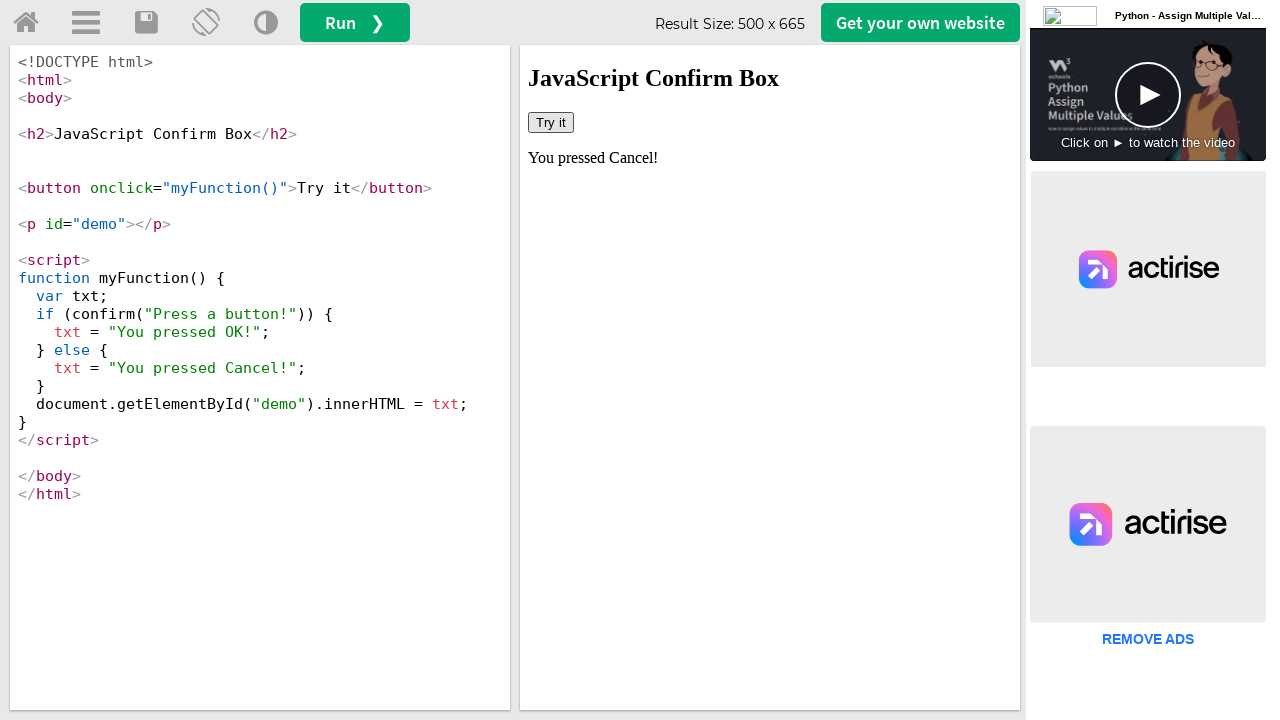

Clicked 'Try it' button again to trigger confirm dialog at (551, 122) on #iframeResult >> internal:control=enter-frame >> xpath=//button[text()='Try it']
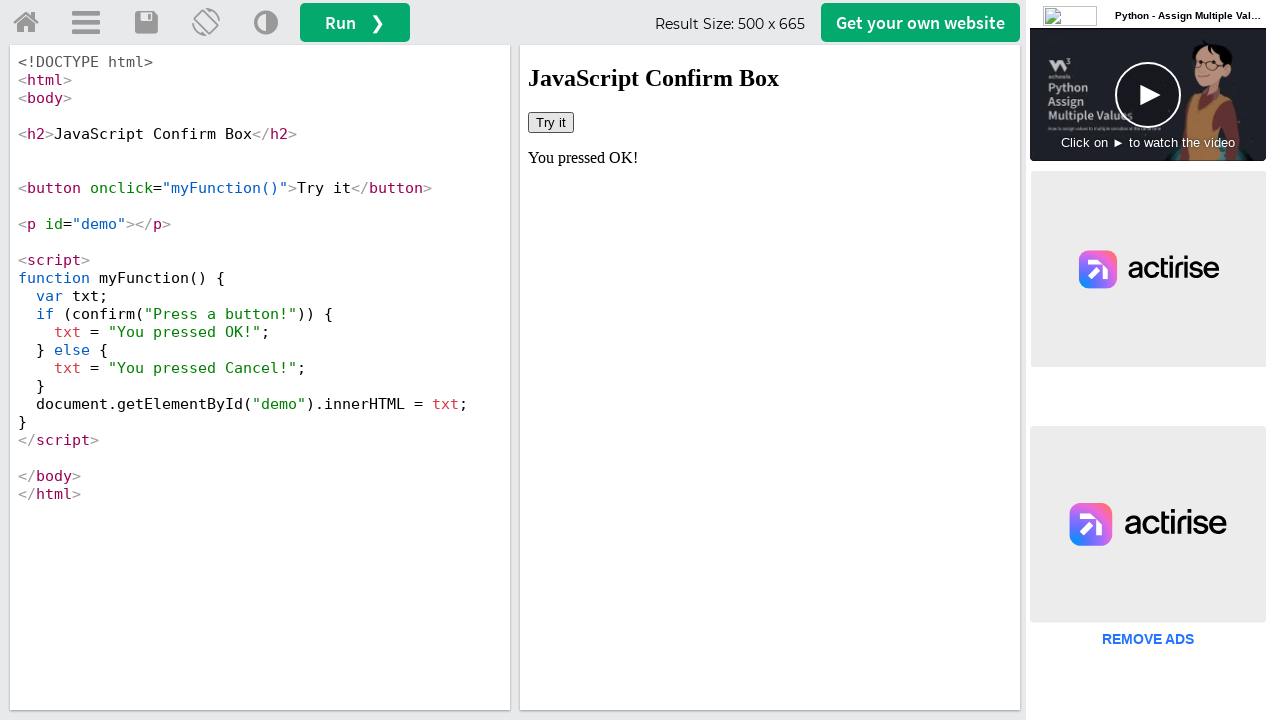

Confirmed result text element is visible in demo area
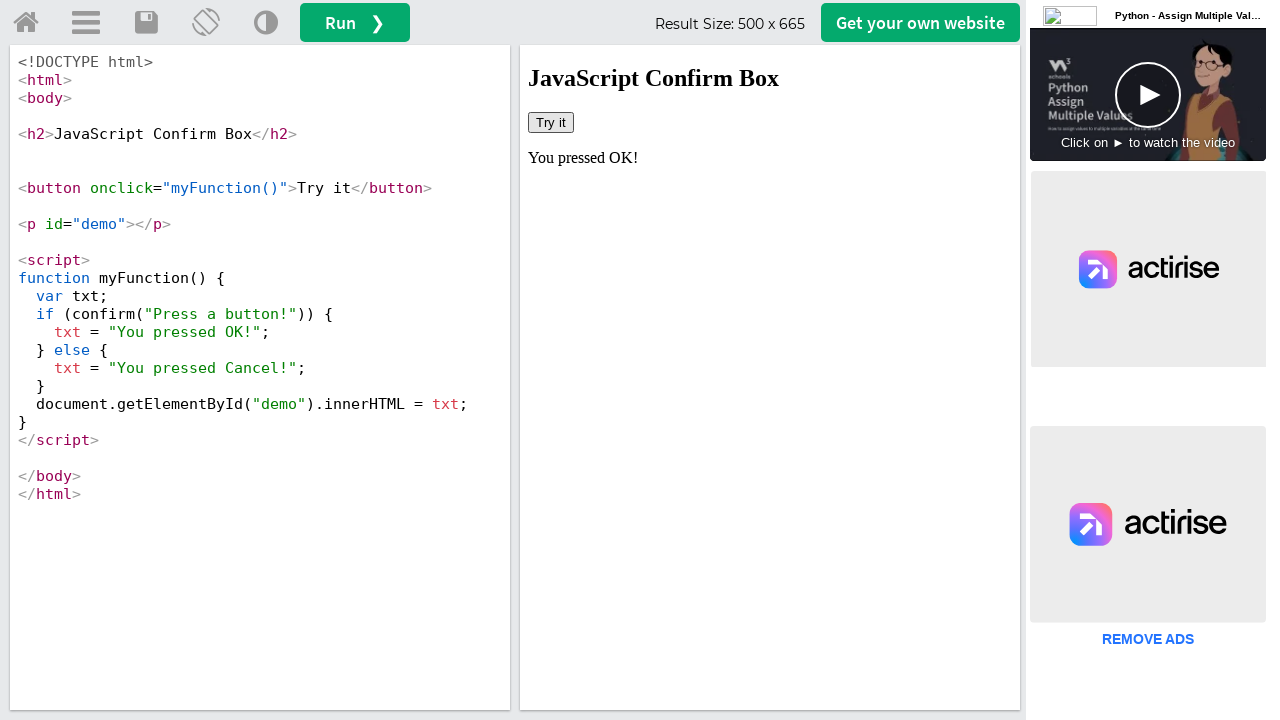

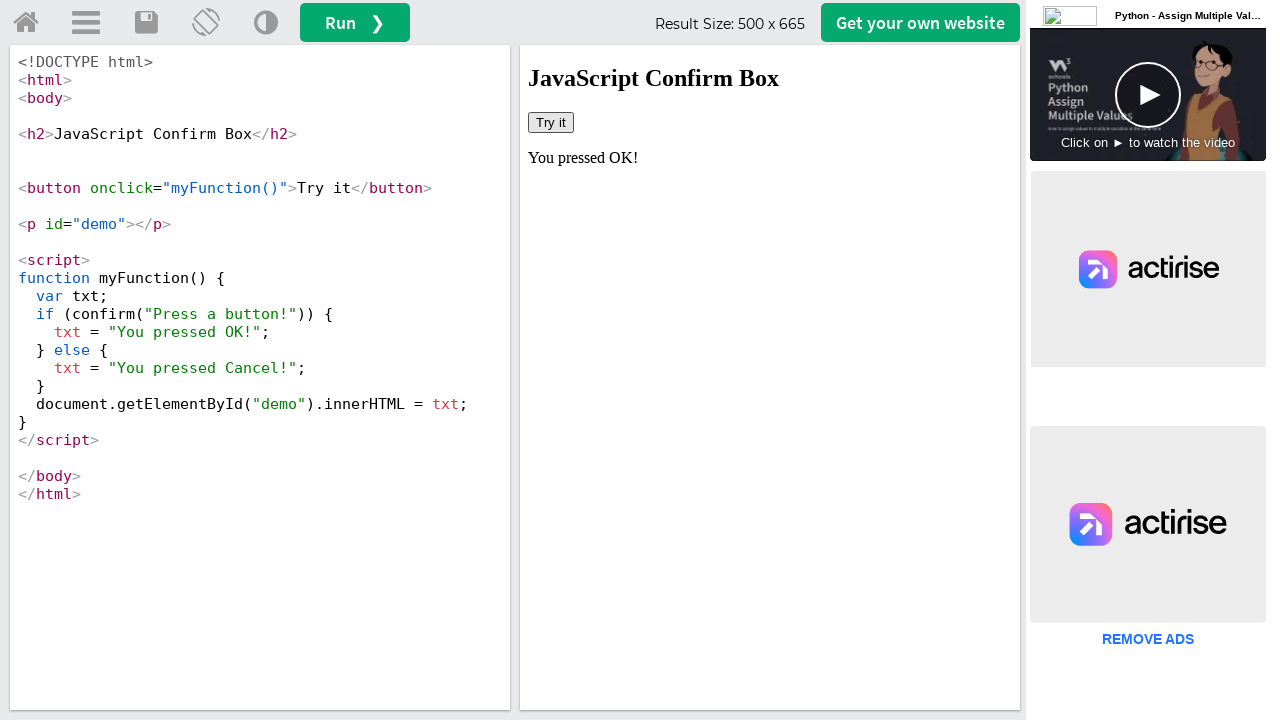